Tests adding multiple items to a shopping cart by clicking on three different product previews, clicking the add-to-cart button for each, and returning to the homepage after each addition.

Starting URL: https://danube-webshop.herokuapp.com

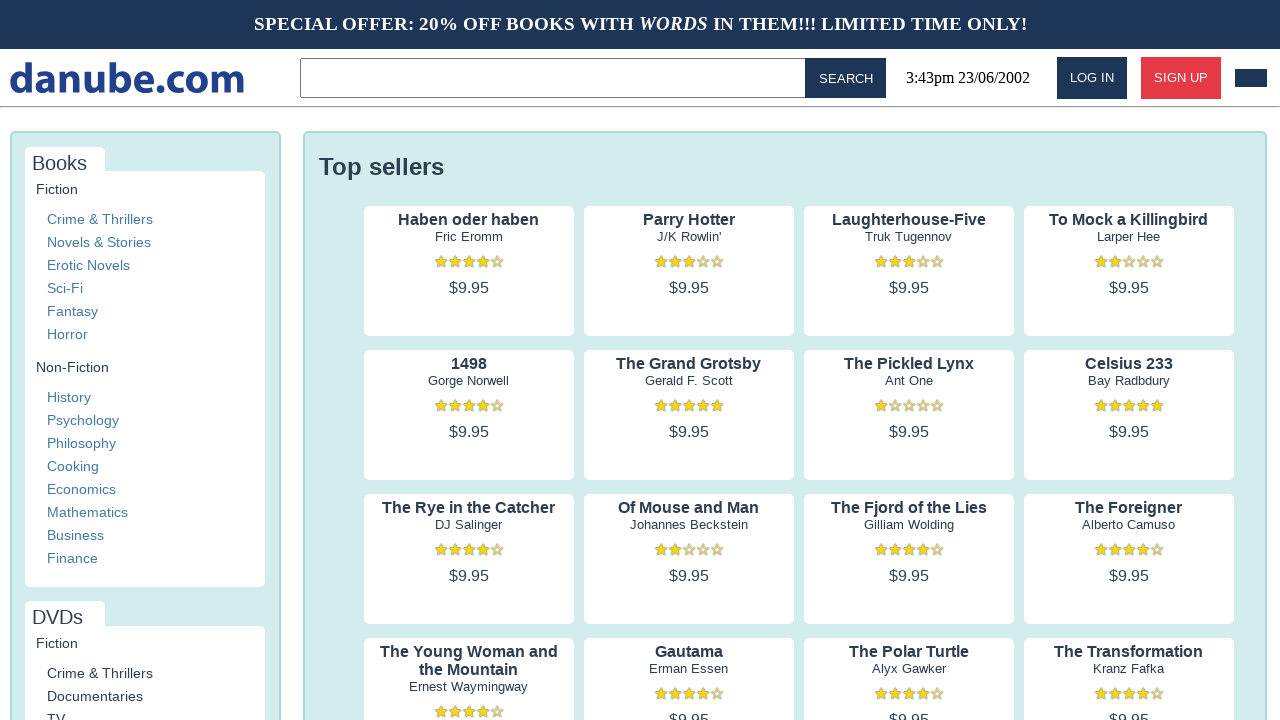

Clicked product preview 1 author link at (469, 237) on .preview:nth-child(1) > .preview-author
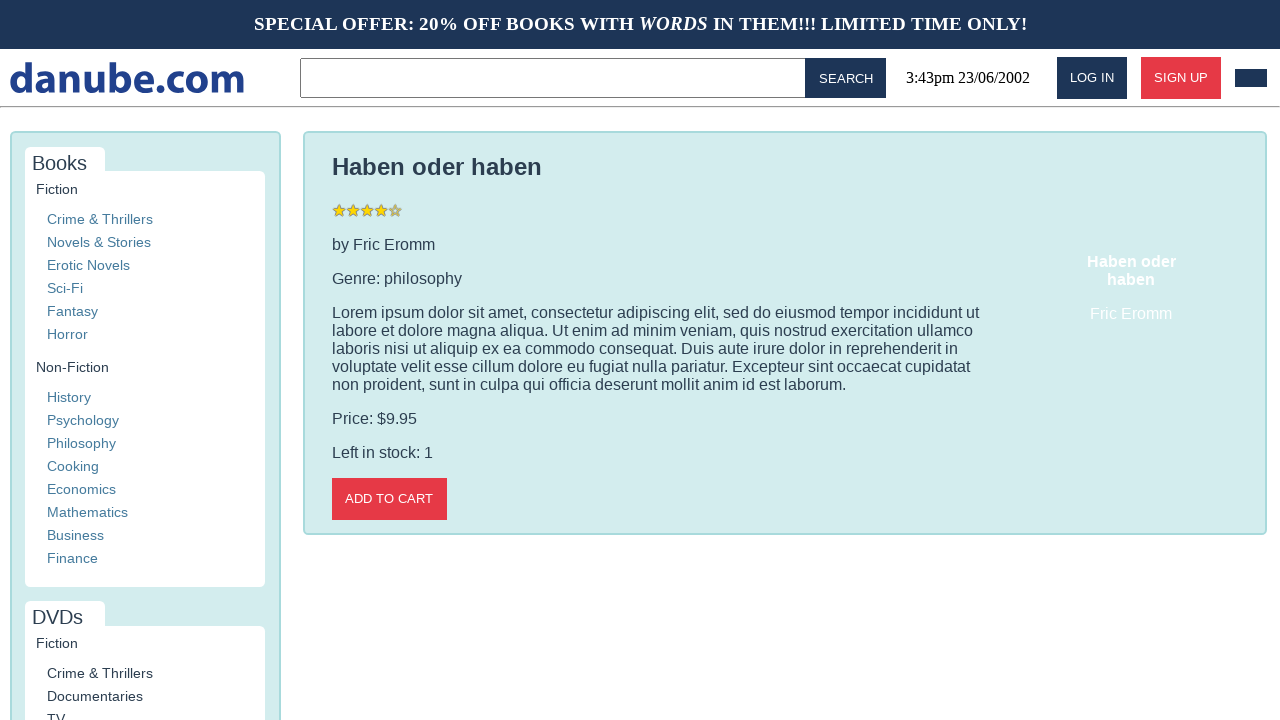

Clicked add-to-cart button for product 1 at (389, 499) on .detail-wrapper > .call-to-action
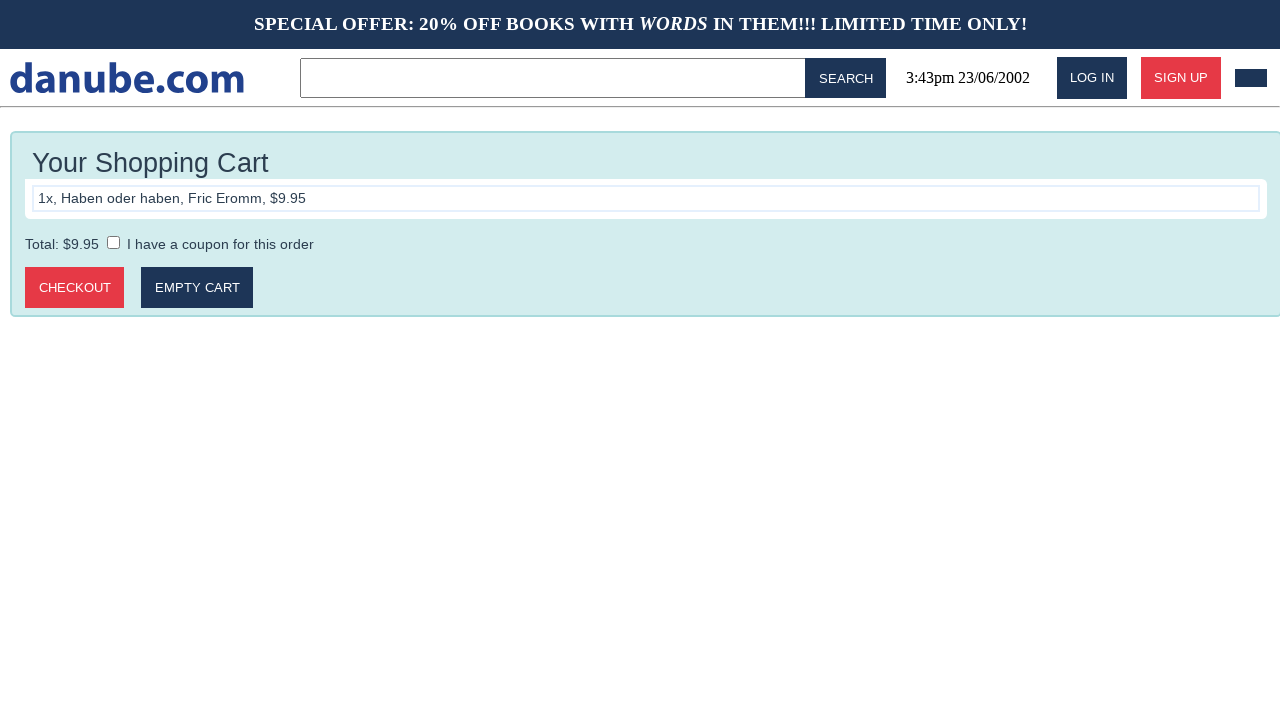

Clicked logo to return to homepage after adding product 1 at (127, 78) on #logo
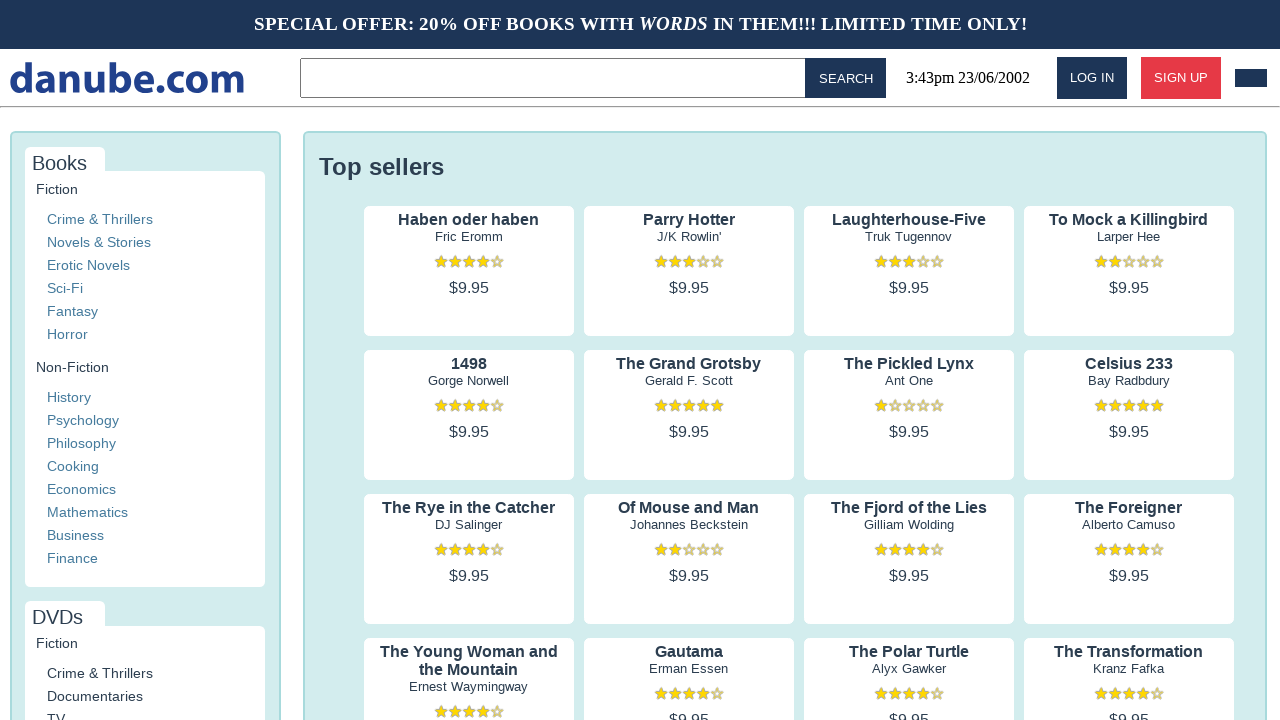

Clicked product preview 2 author link at (689, 237) on .preview:nth-child(2) > .preview-author
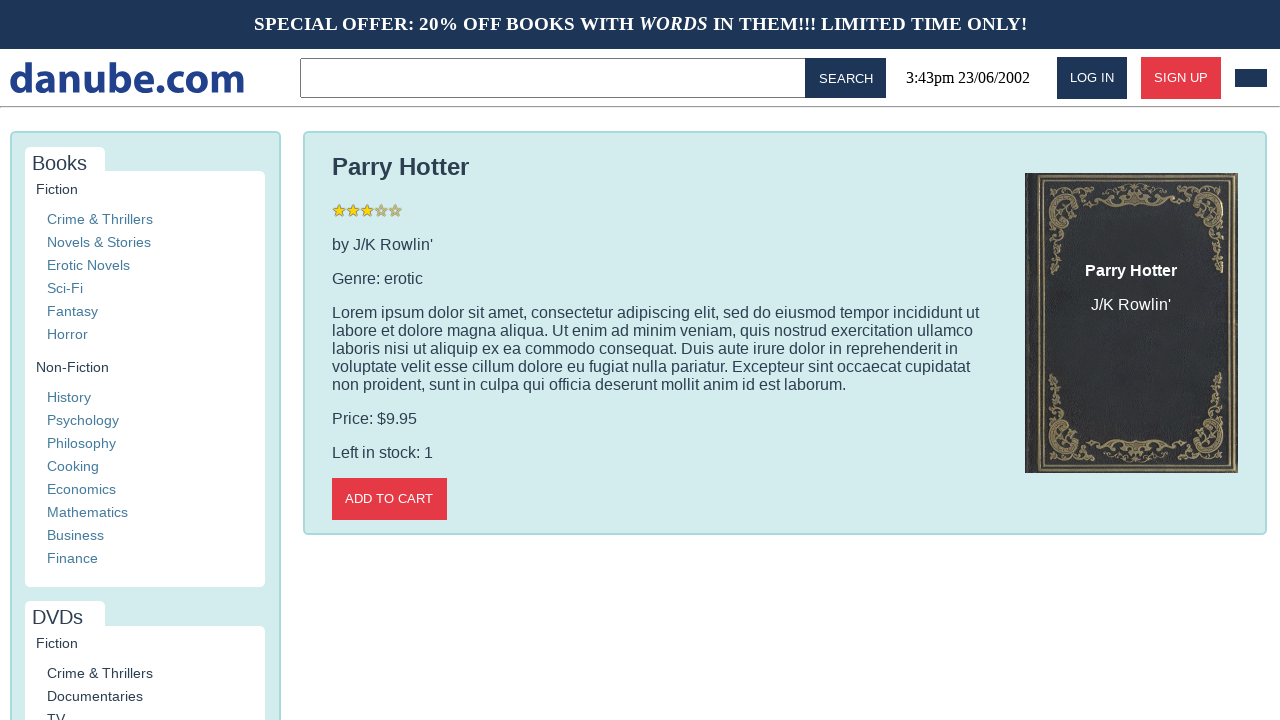

Clicked add-to-cart button for product 2 at (389, 499) on .detail-wrapper > .call-to-action
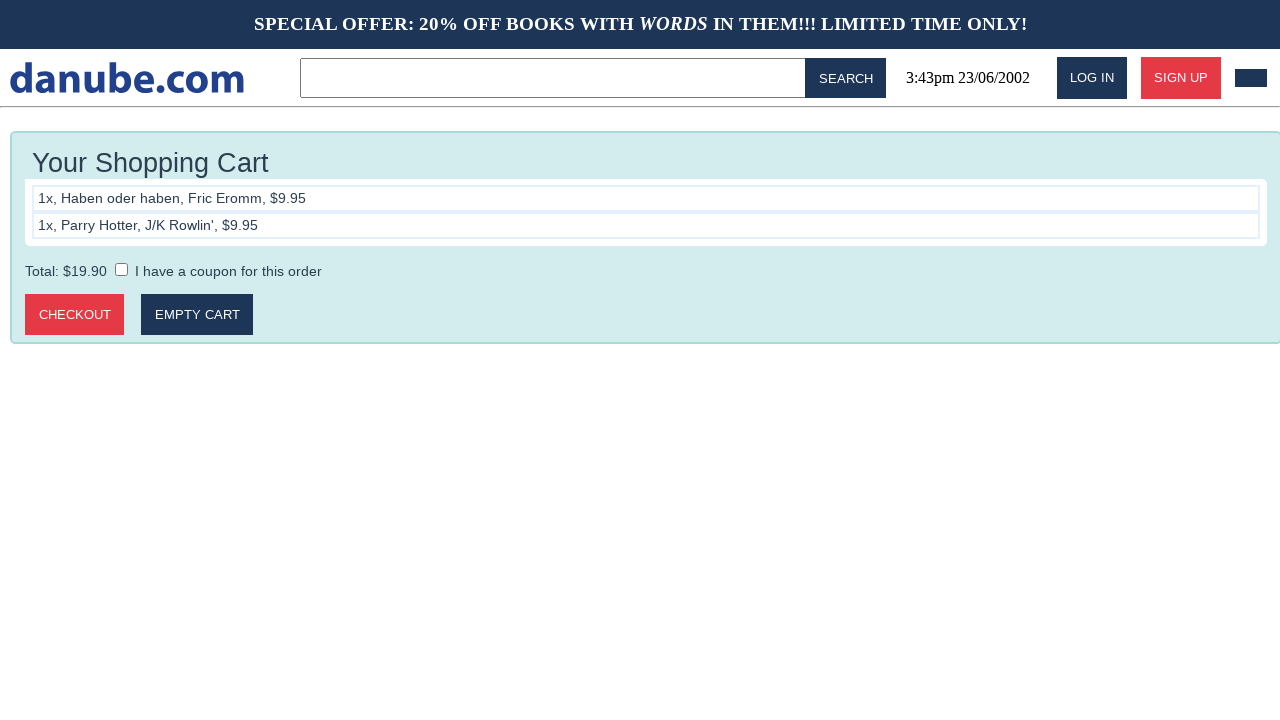

Clicked logo to return to homepage after adding product 2 at (127, 78) on #logo
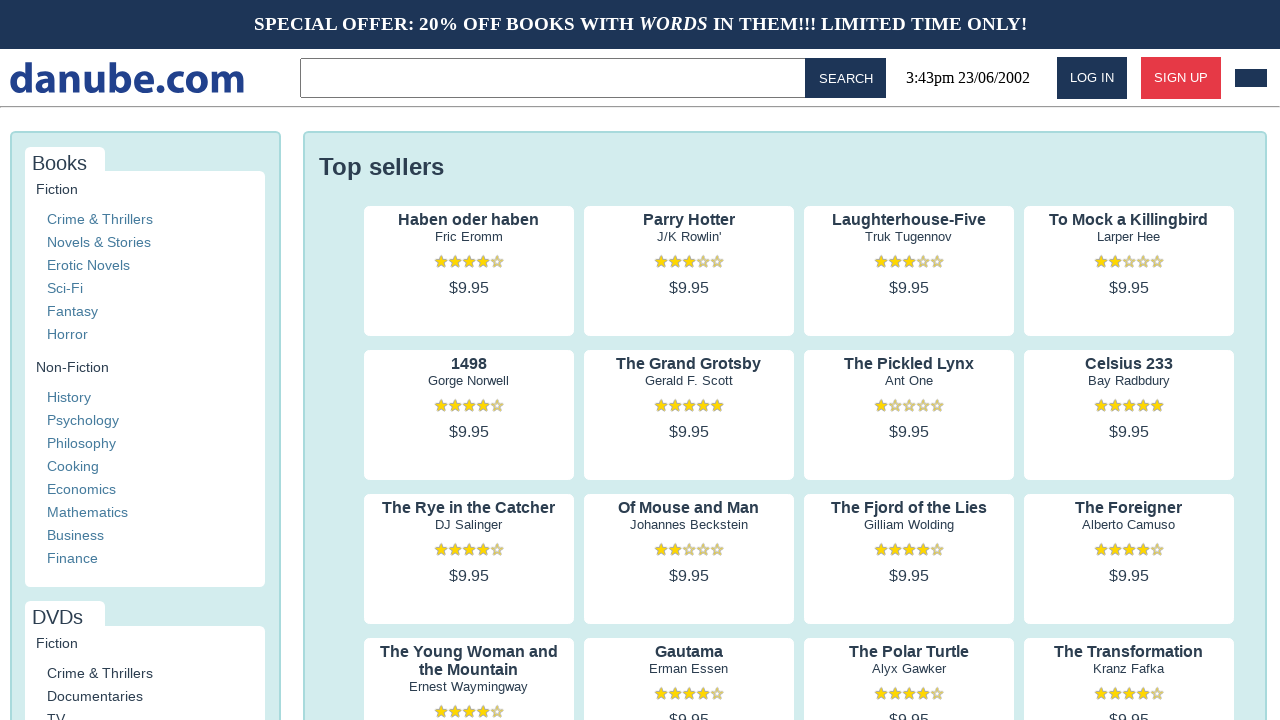

Clicked product preview 3 author link at (909, 237) on .preview:nth-child(3) > .preview-author
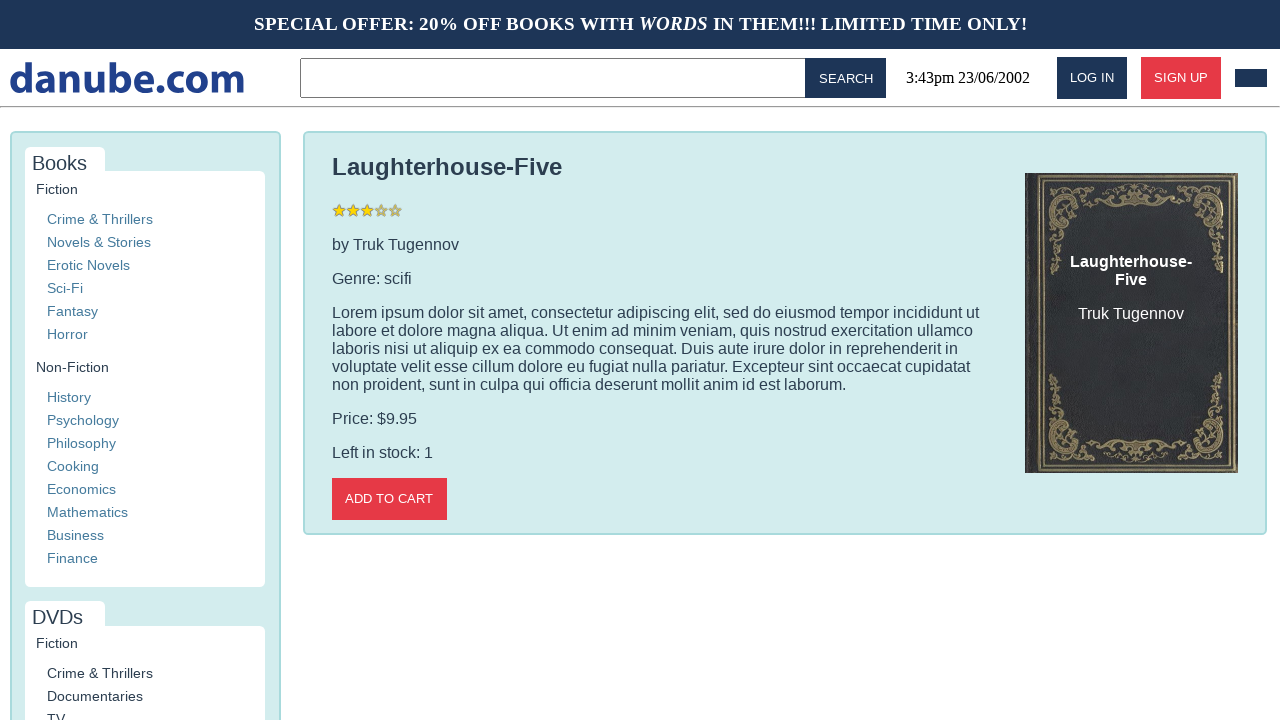

Clicked add-to-cart button for product 3 at (389, 499) on .detail-wrapper > .call-to-action
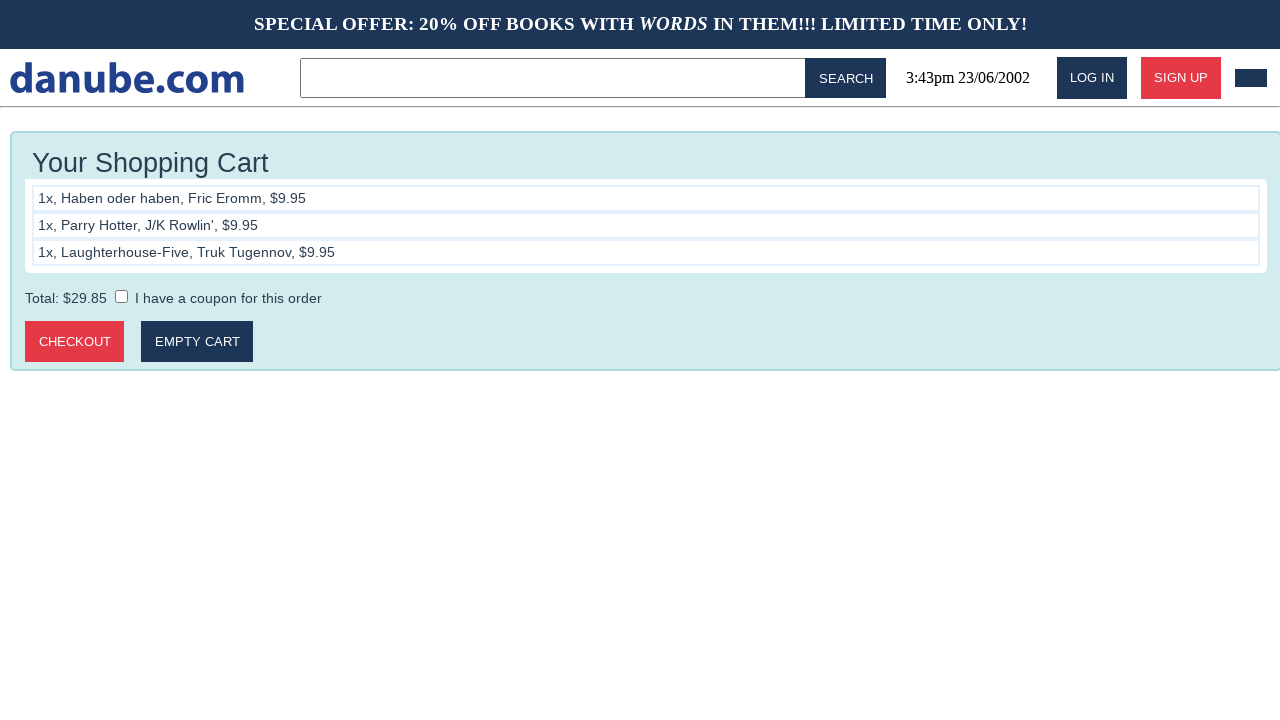

Clicked logo to return to homepage after adding product 3 at (127, 78) on #logo
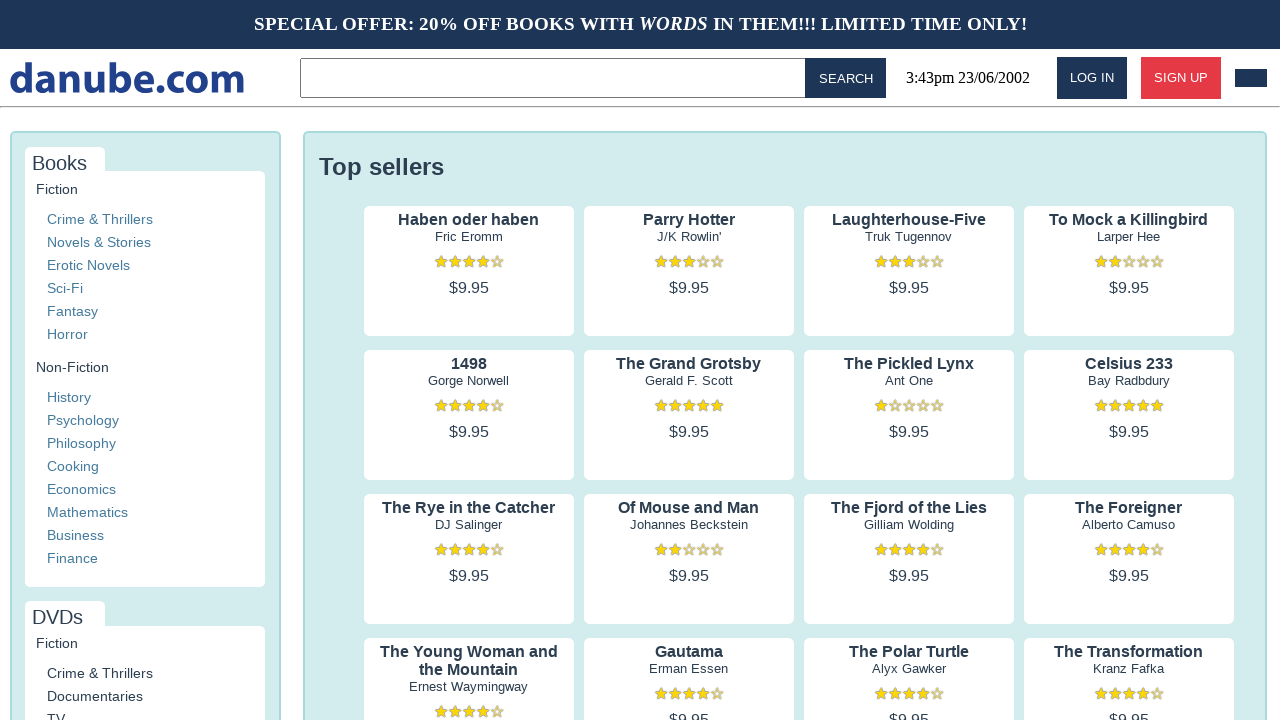

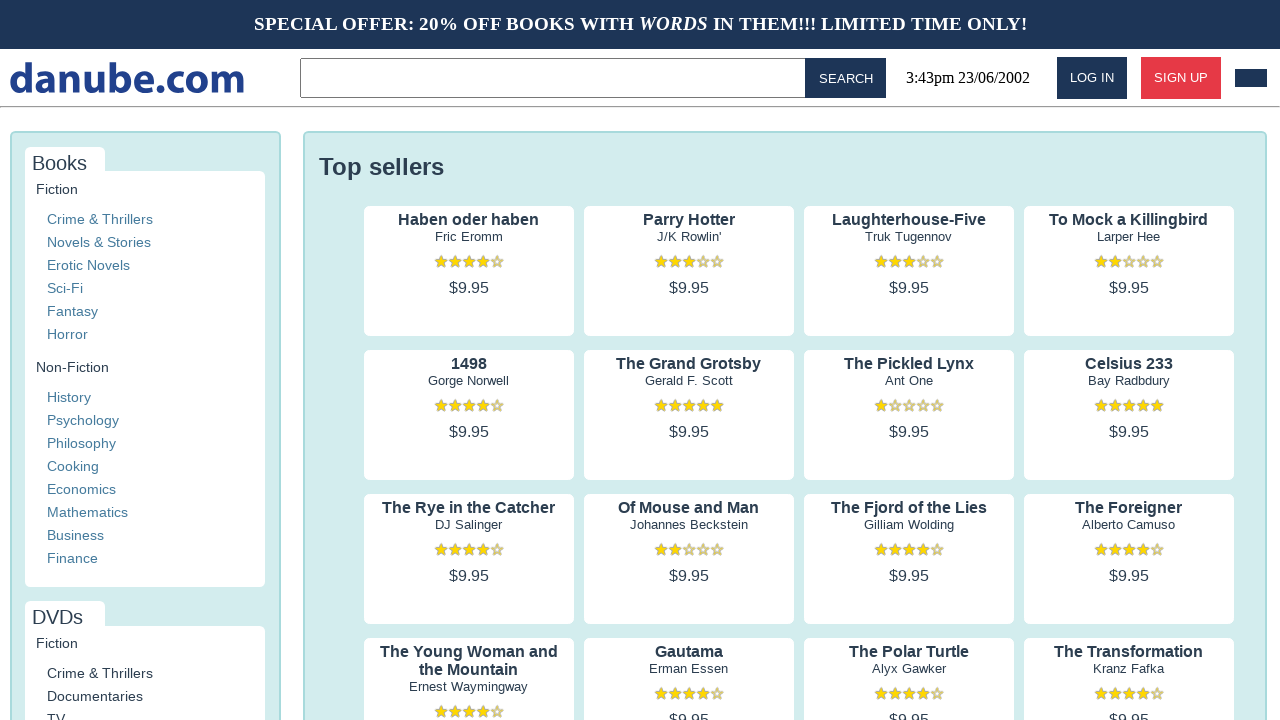